Tests JavaScript confirm dialog handling by clicking a button that triggers a JS confirm and accepting it

Starting URL: https://the-internet.herokuapp.com/

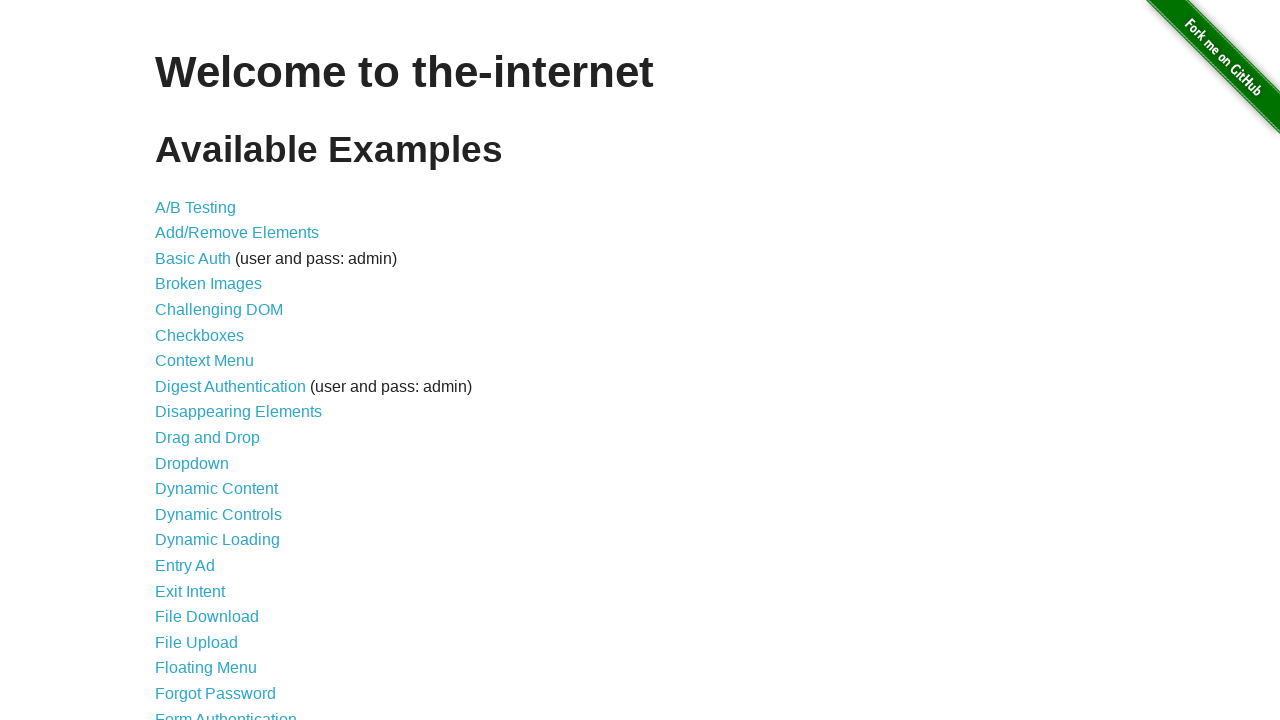

Clicked on 'JavaScript Alerts' link to navigate to the page at (214, 361) on text='JavaScript Alerts'
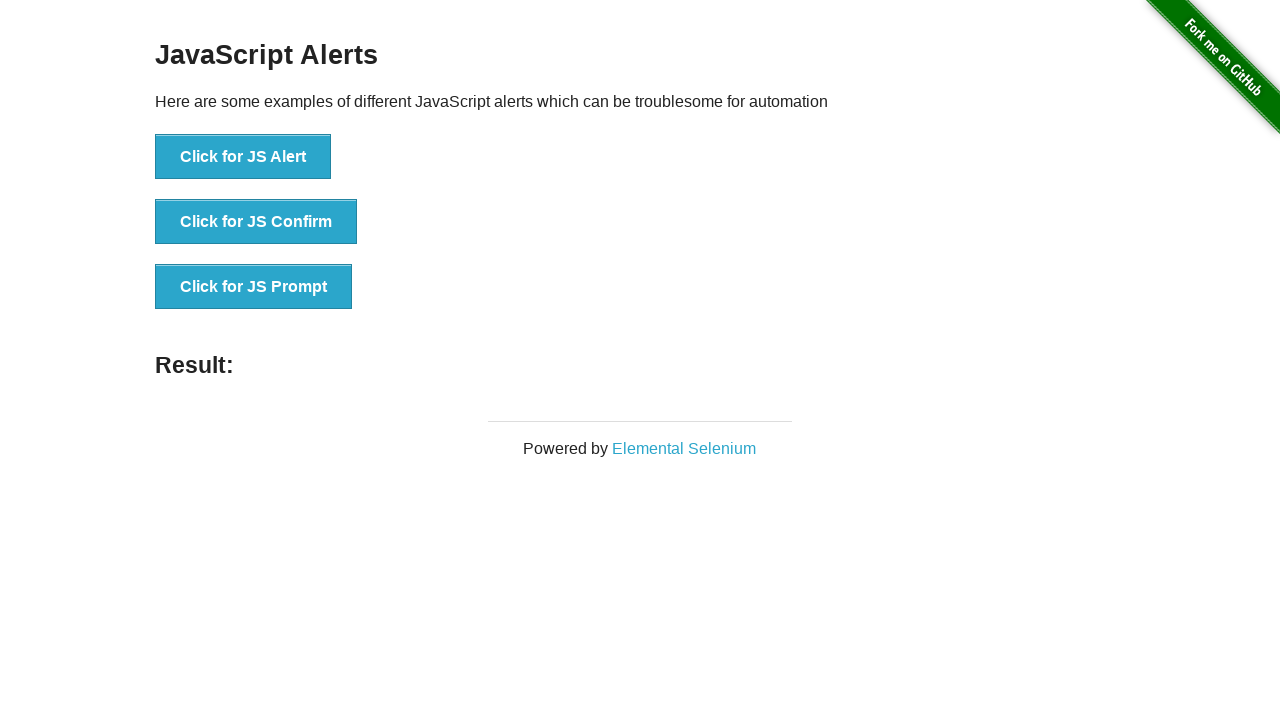

Set up dialog handler to accept any confirm dialogs
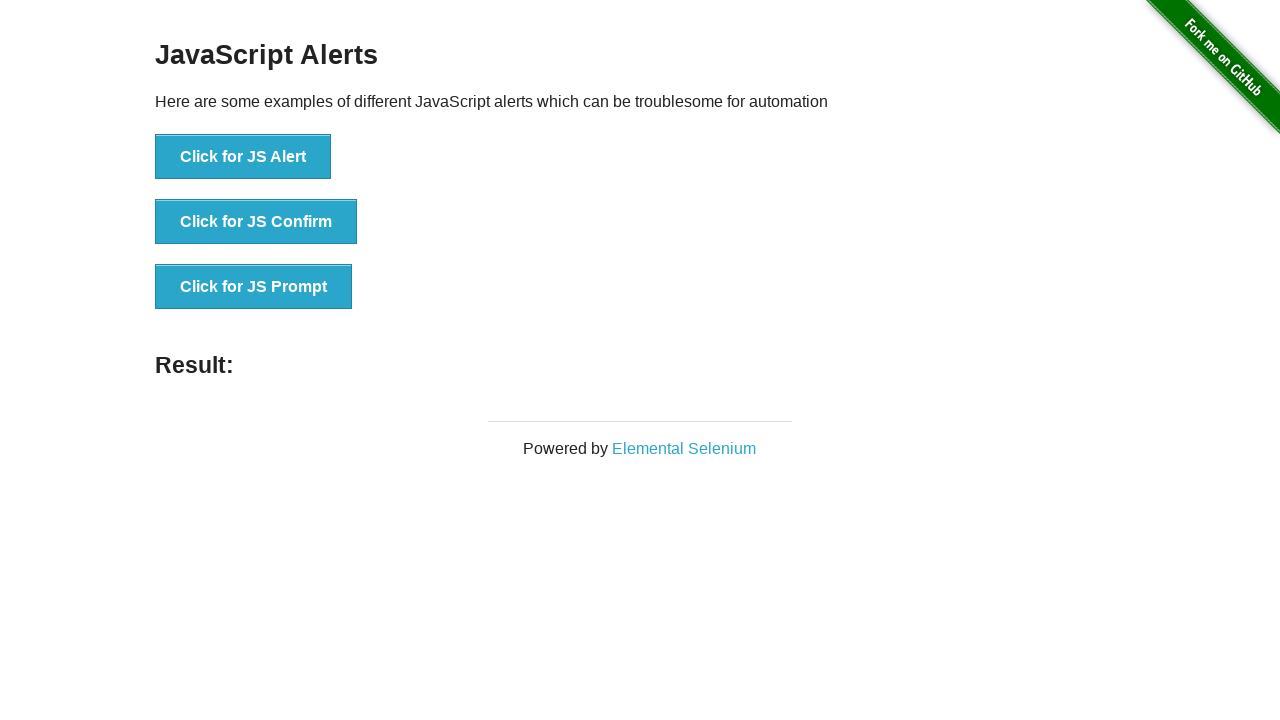

Clicked button to trigger JavaScript confirm dialog at (256, 222) on button:text('Click for JS Confirm')
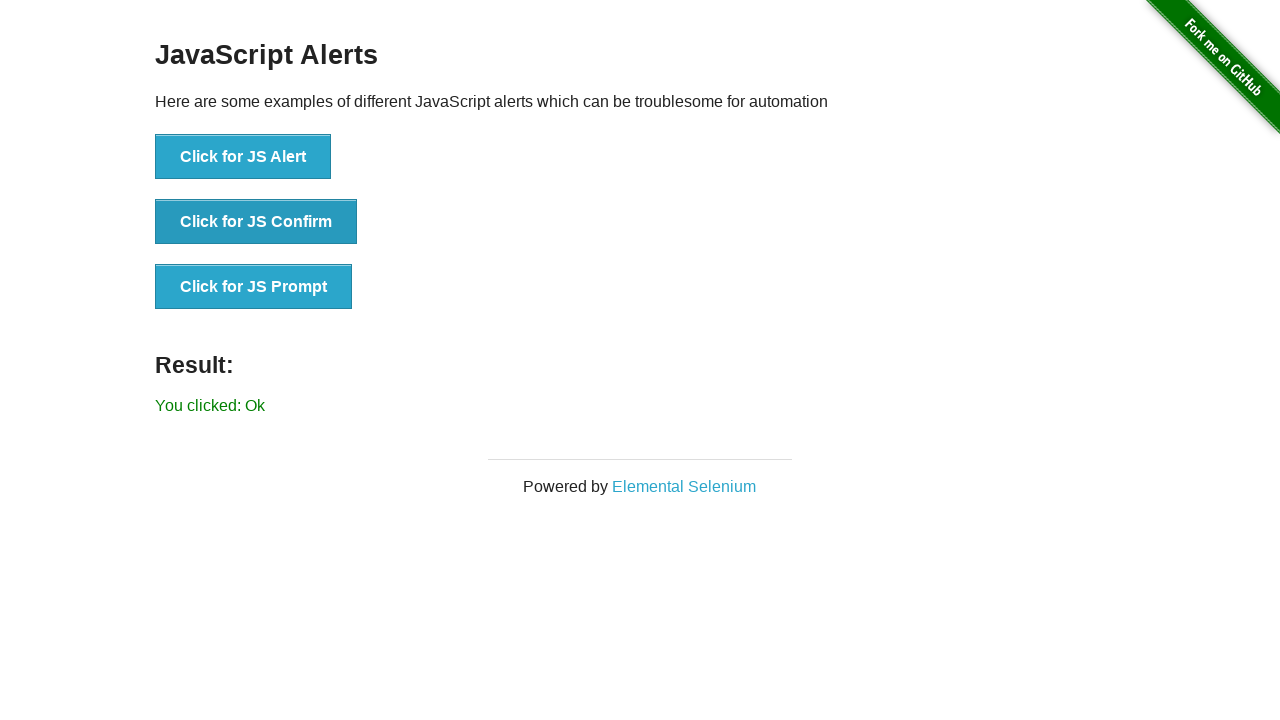

Verified that confirm dialog was accepted with result text 'You clicked: Ok'
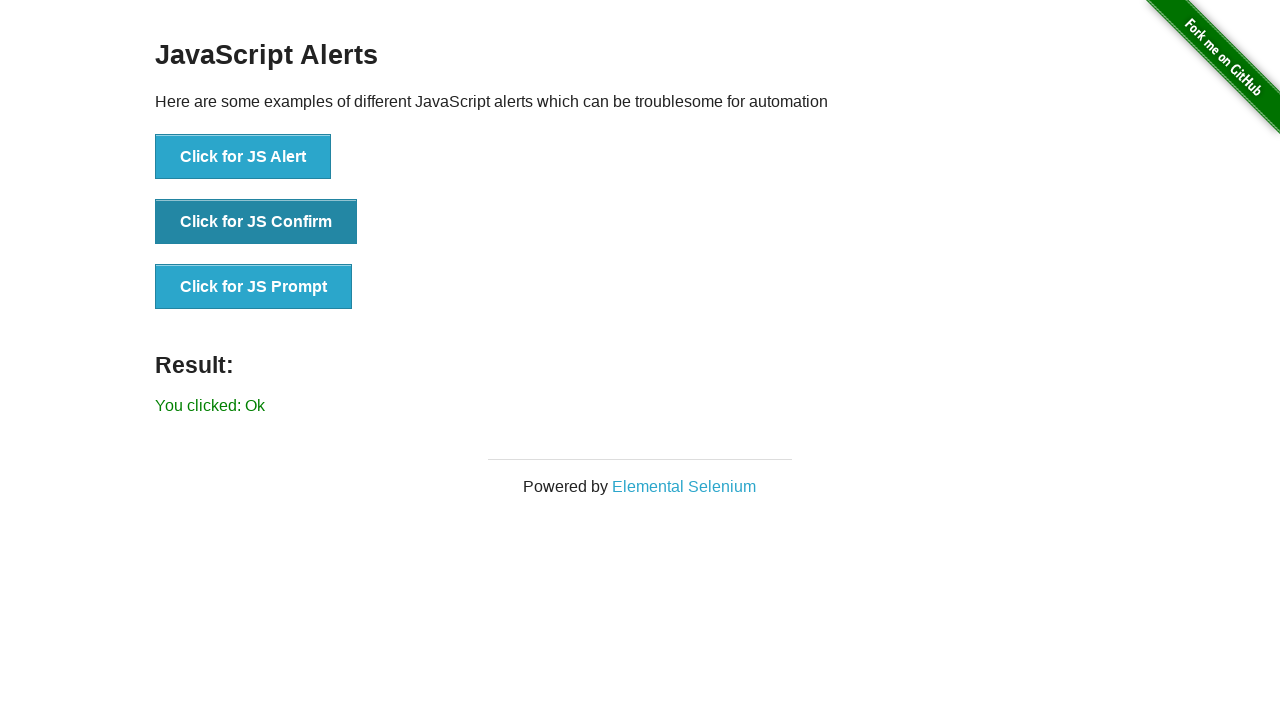

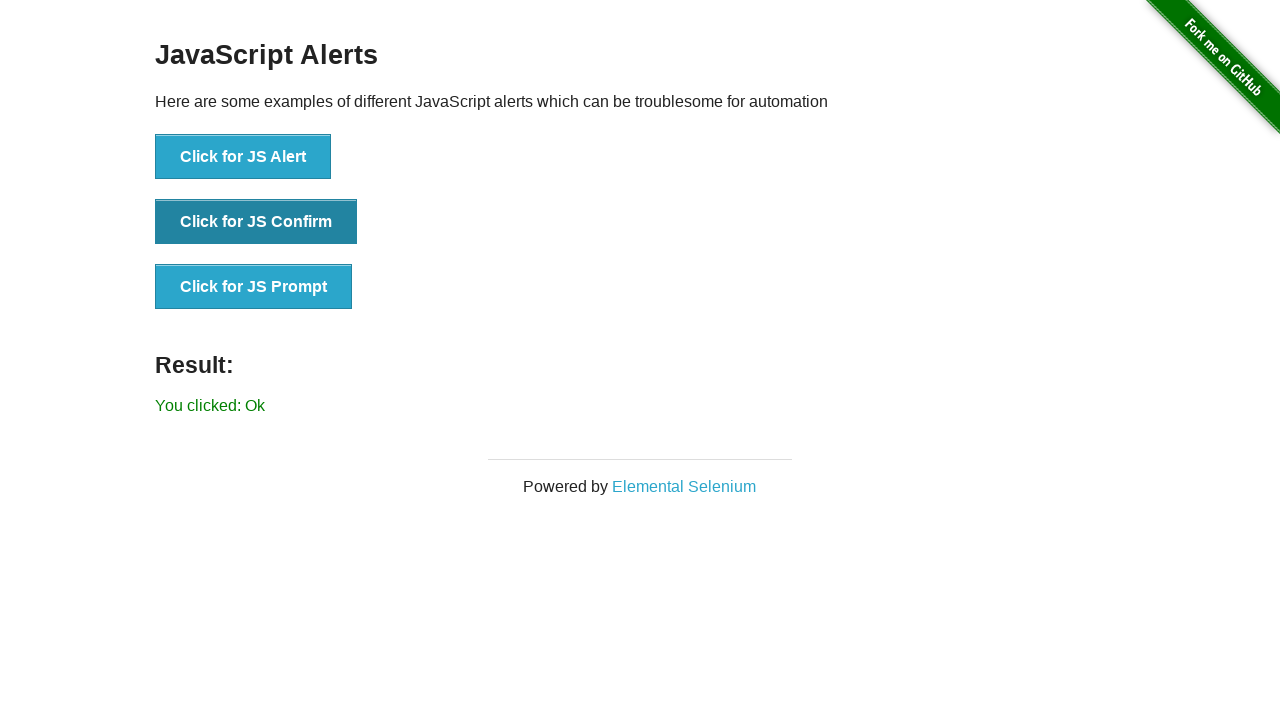